Tests JavaScript alert handling by clicking the JS Alert button and verifying the result element becomes visible after dismissing the alert.

Starting URL: https://the-internet.herokuapp.com/javascript_alerts

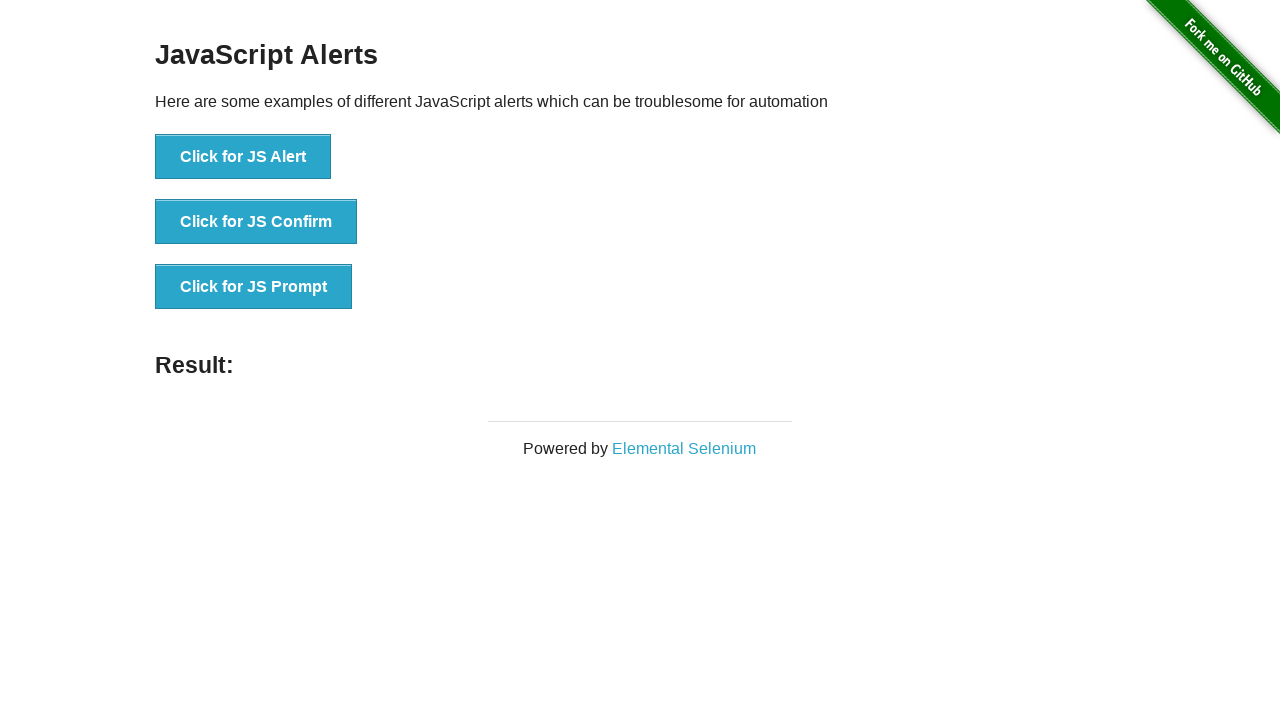

Set up dialog handler to accept alerts
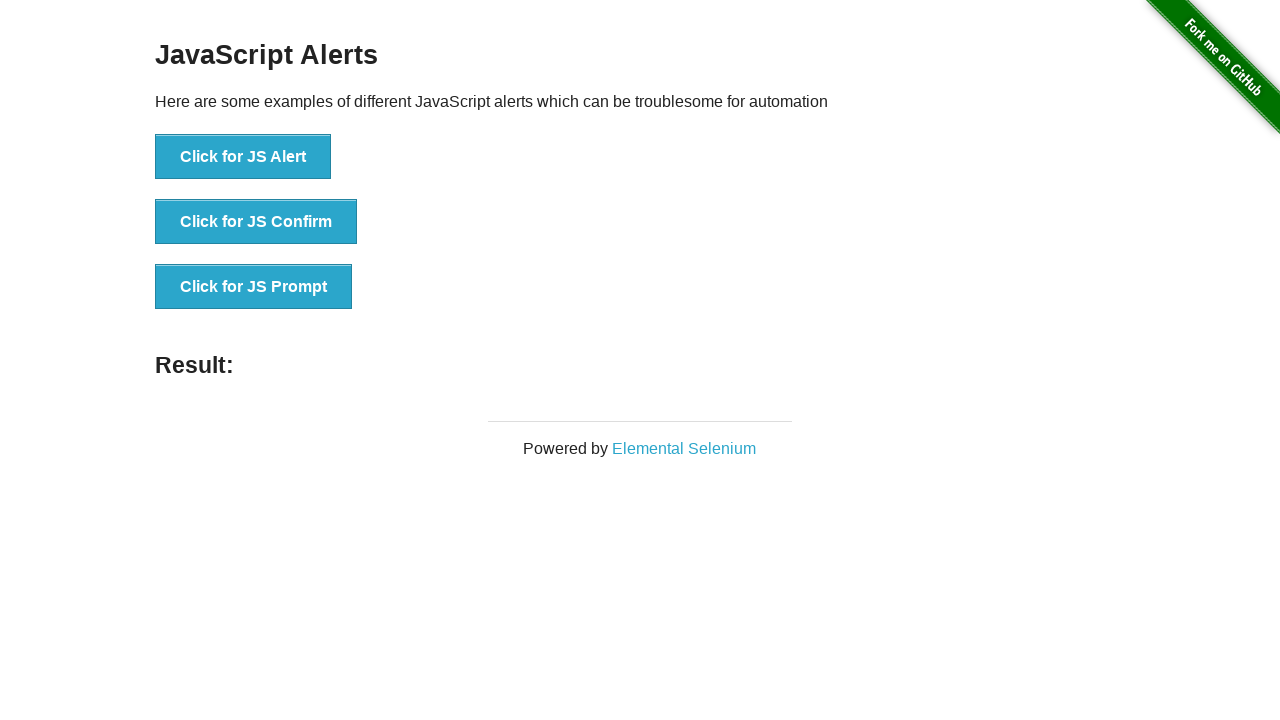

Clicked the JS Alert button at (243, 157) on button[onclick="jsAlert()"]
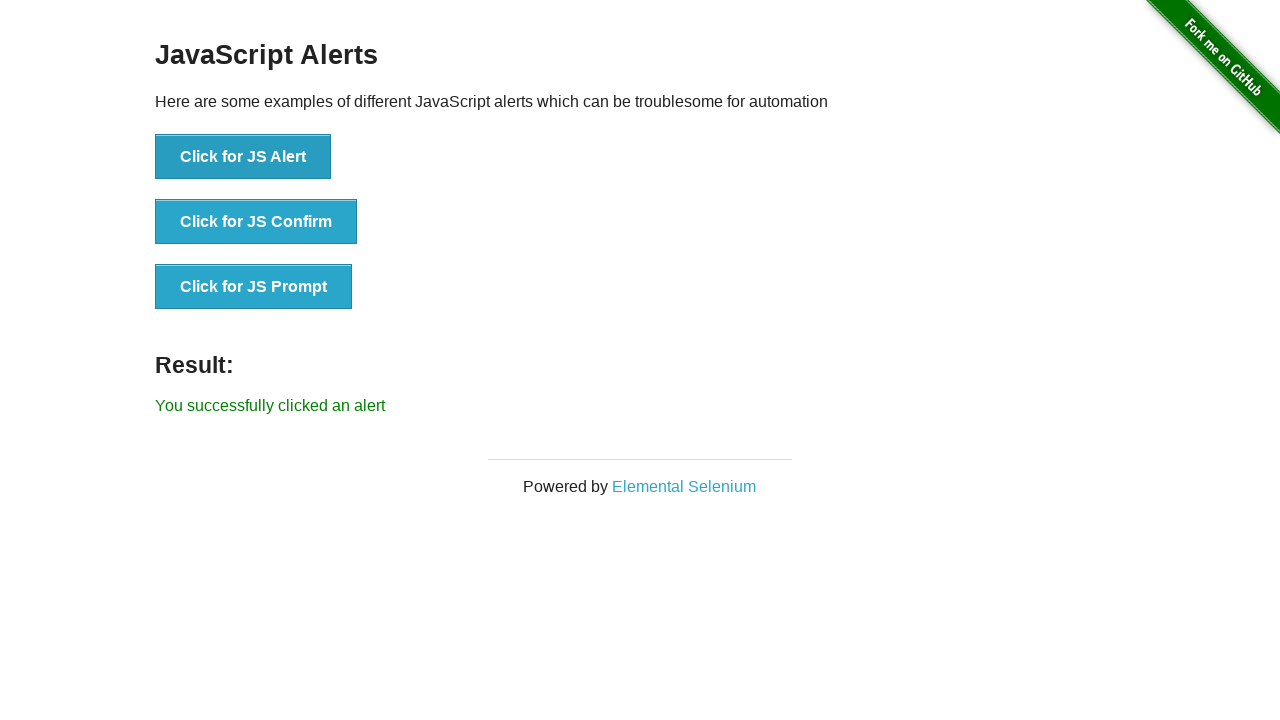

Result element became visible after dismissing alert
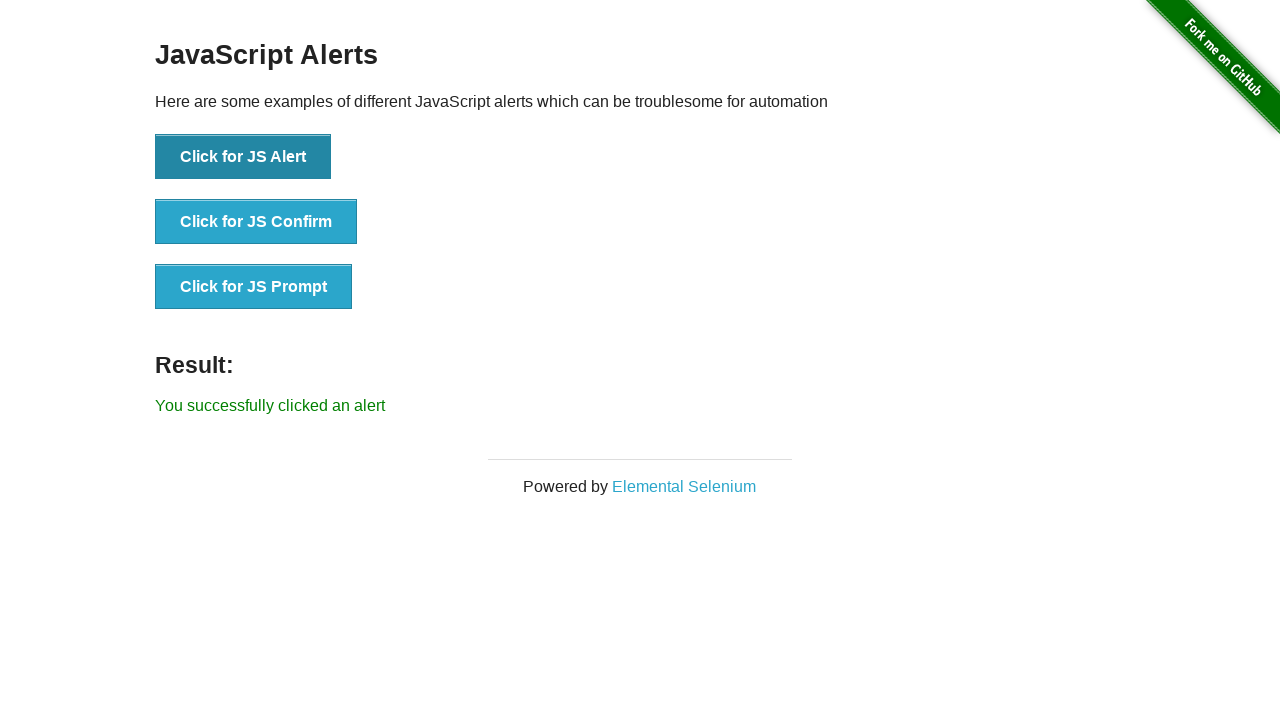

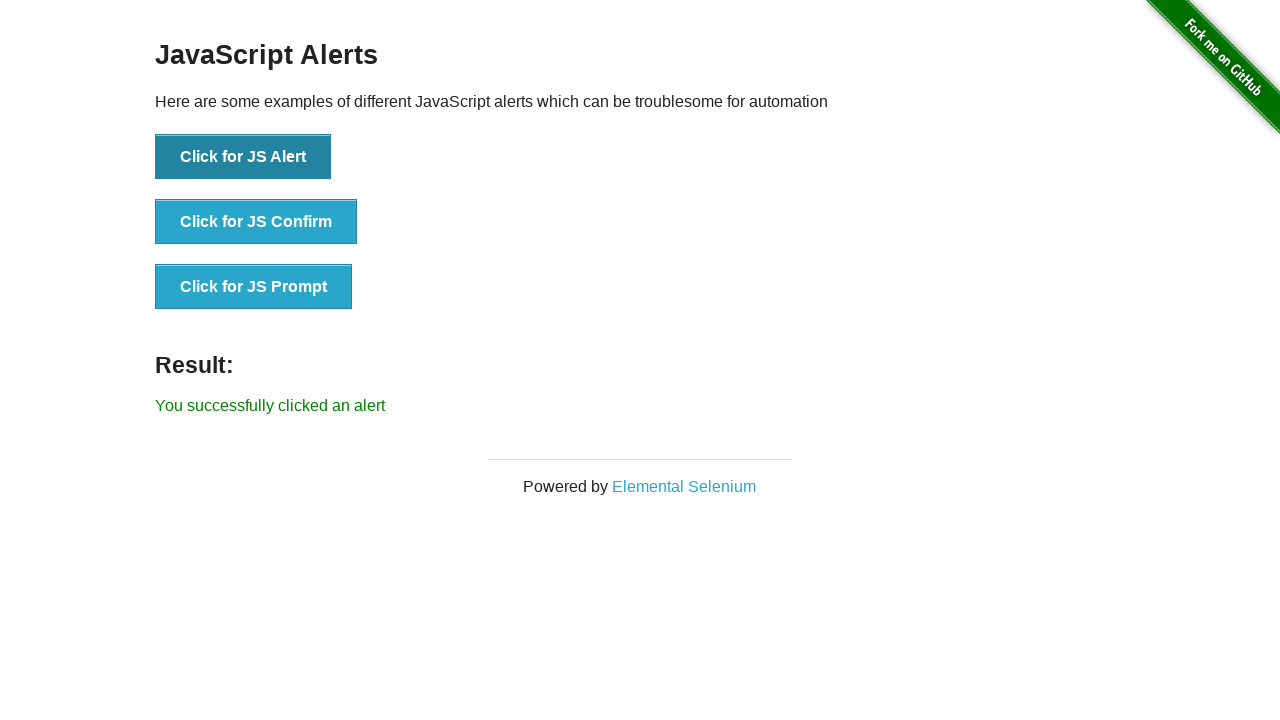